Tests the text input functionality on UI Testing Playground by entering text in an input field, clicking a button, and verifying the button's text updates to match the entered value.

Starting URL: http://uitestingplayground.com/textinput

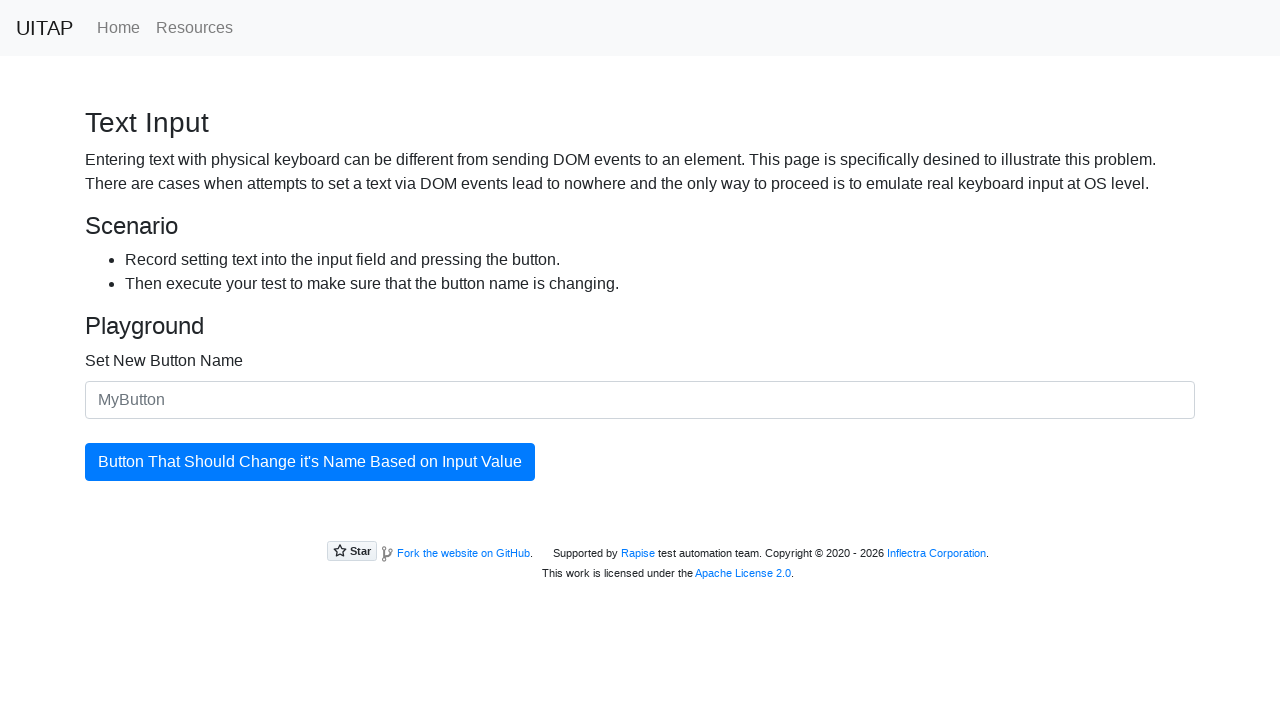

Waited for text input field to be present
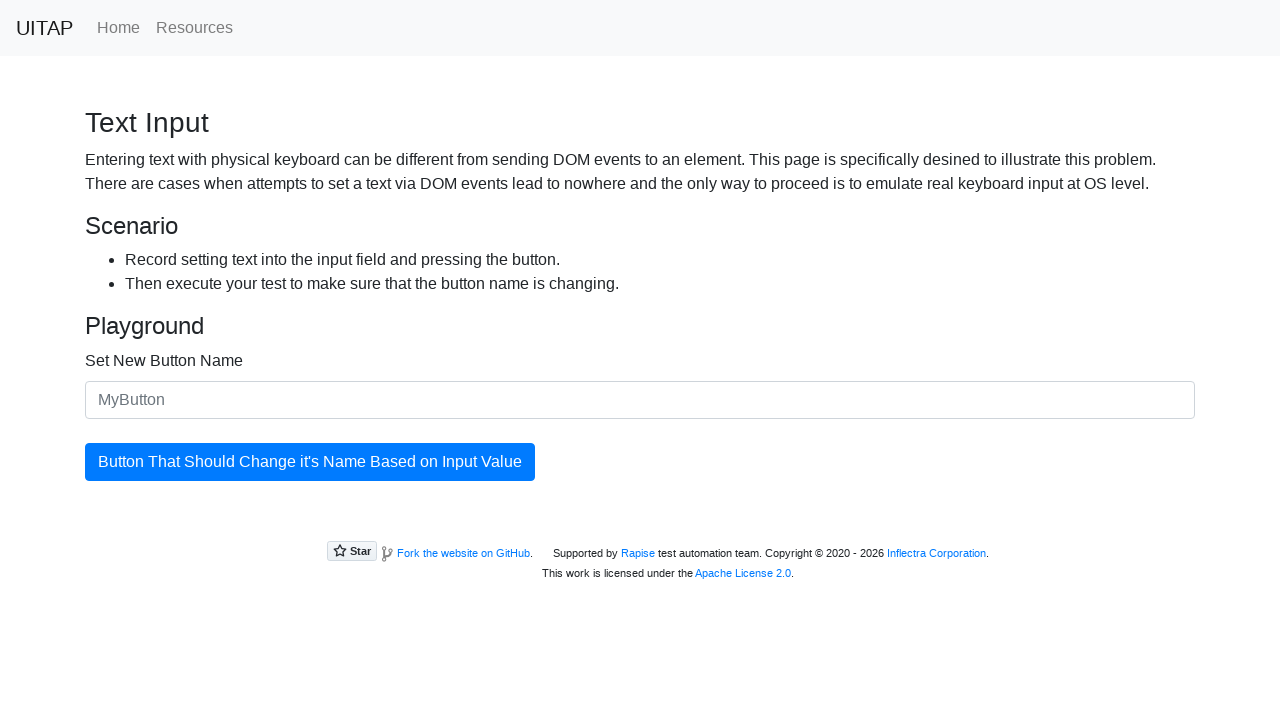

Filled text input field with 'SkyPro' on #newButtonName
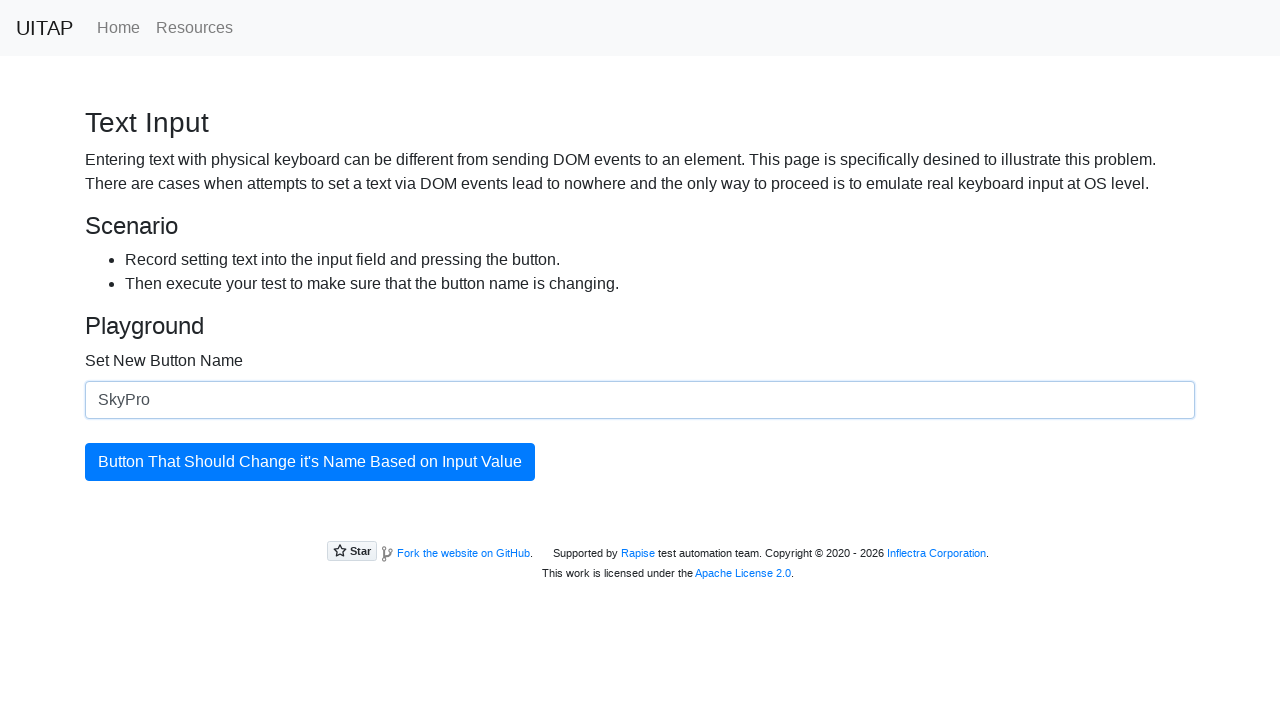

Clicked the button to trigger text update at (310, 462) on #updatingButton
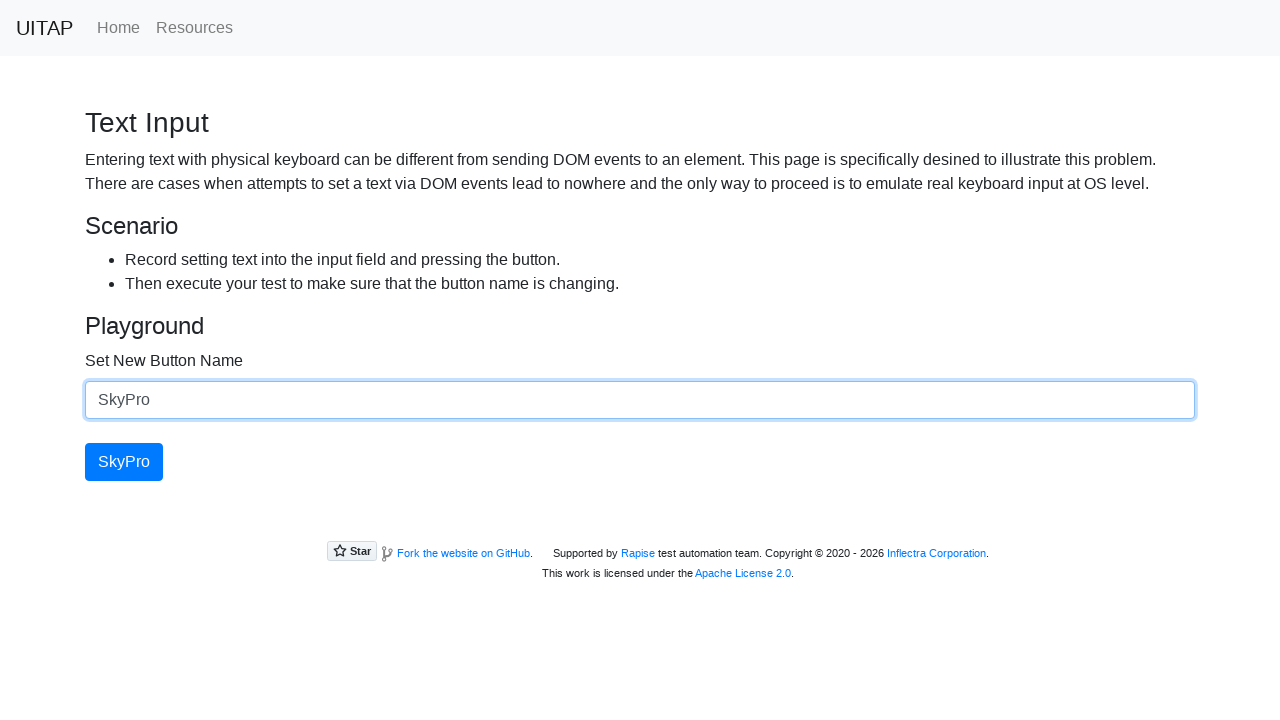

Verified button text updated to 'SkyPro'
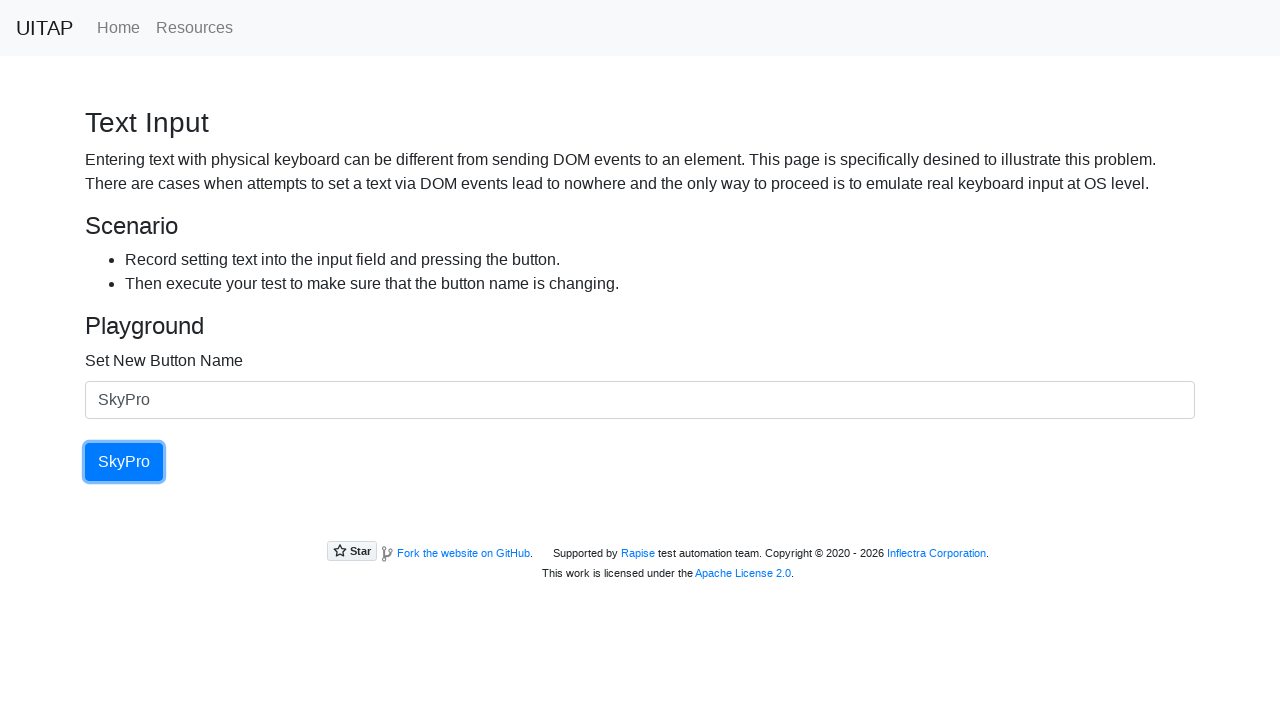

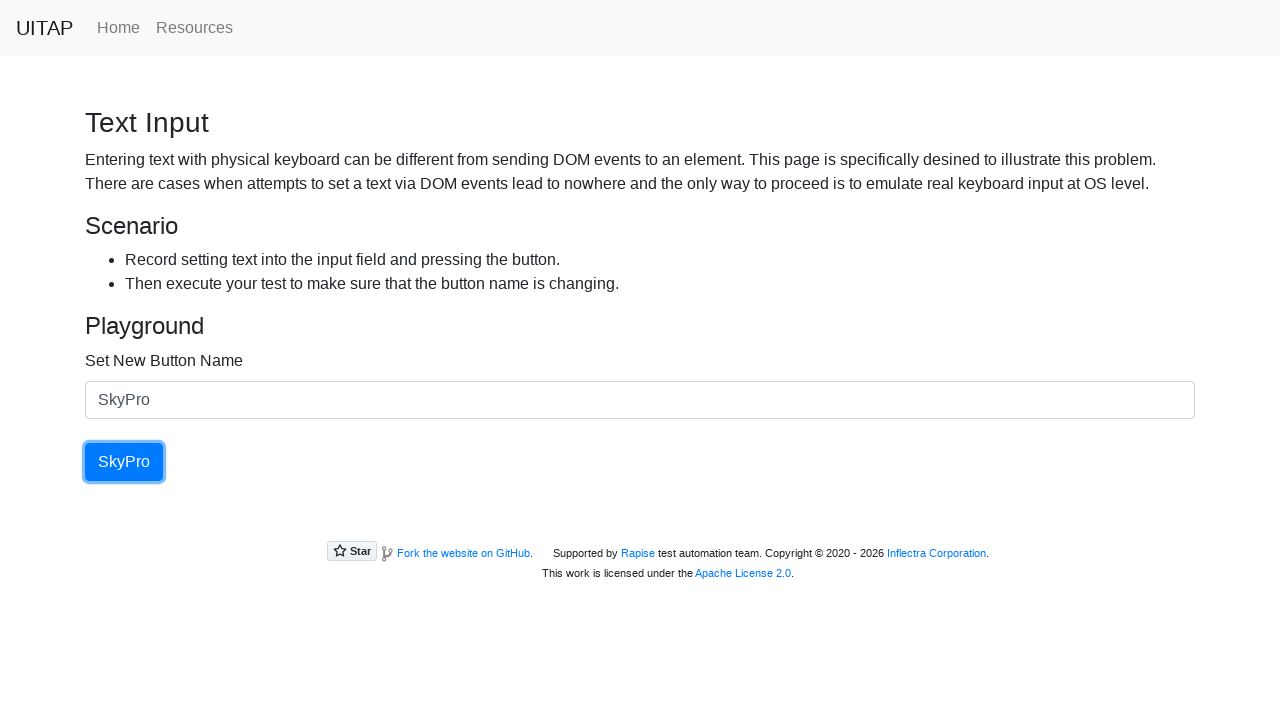